Tests search functionality on Prozorro procurement portal by entering various Ukrainian search queries and verifying search results are displayed

Starting URL: https://prozorro.gov.ua/en

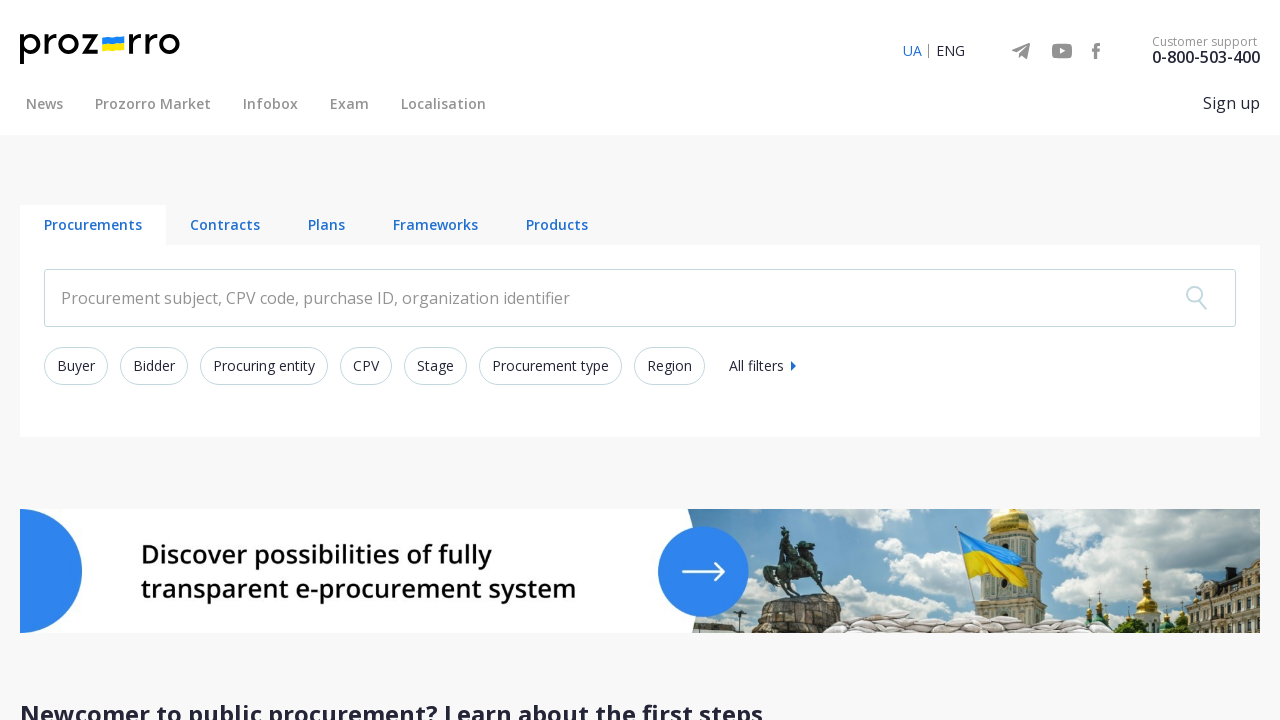

Filled search input with Ukrainian query 'Вікно' on input.search-text__input
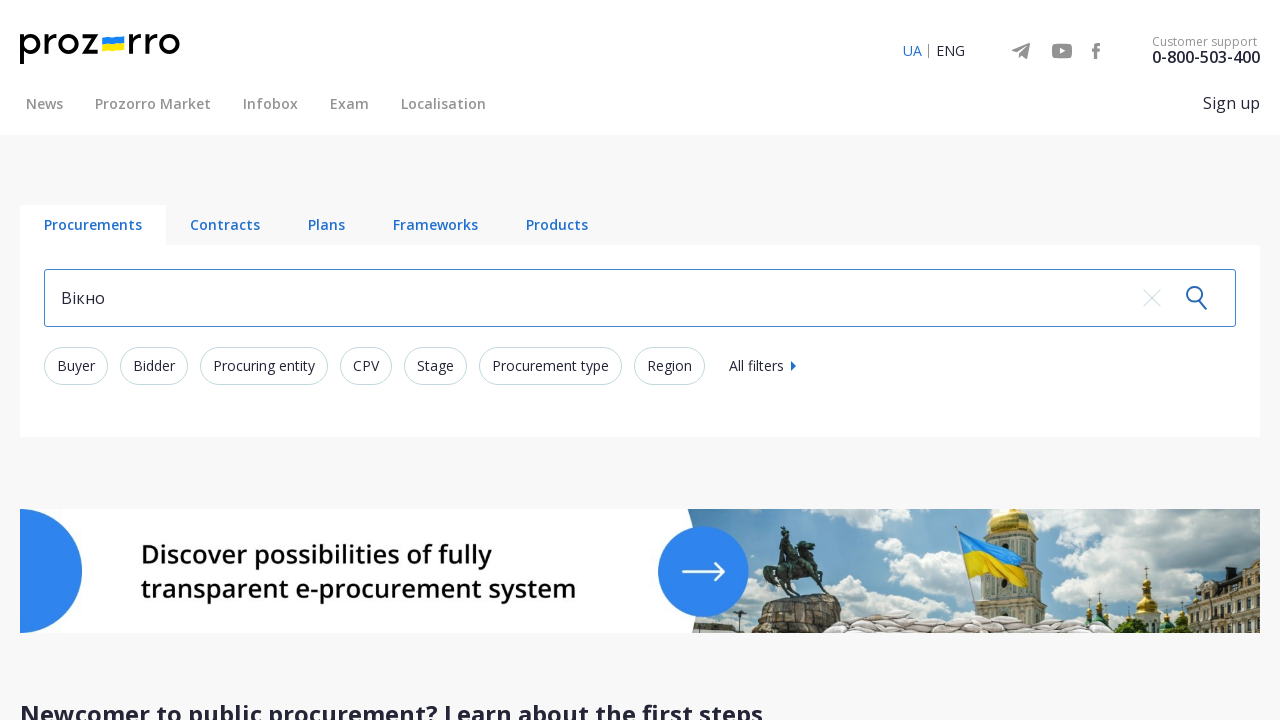

Pressed Enter to submit search query on input.search-text__input
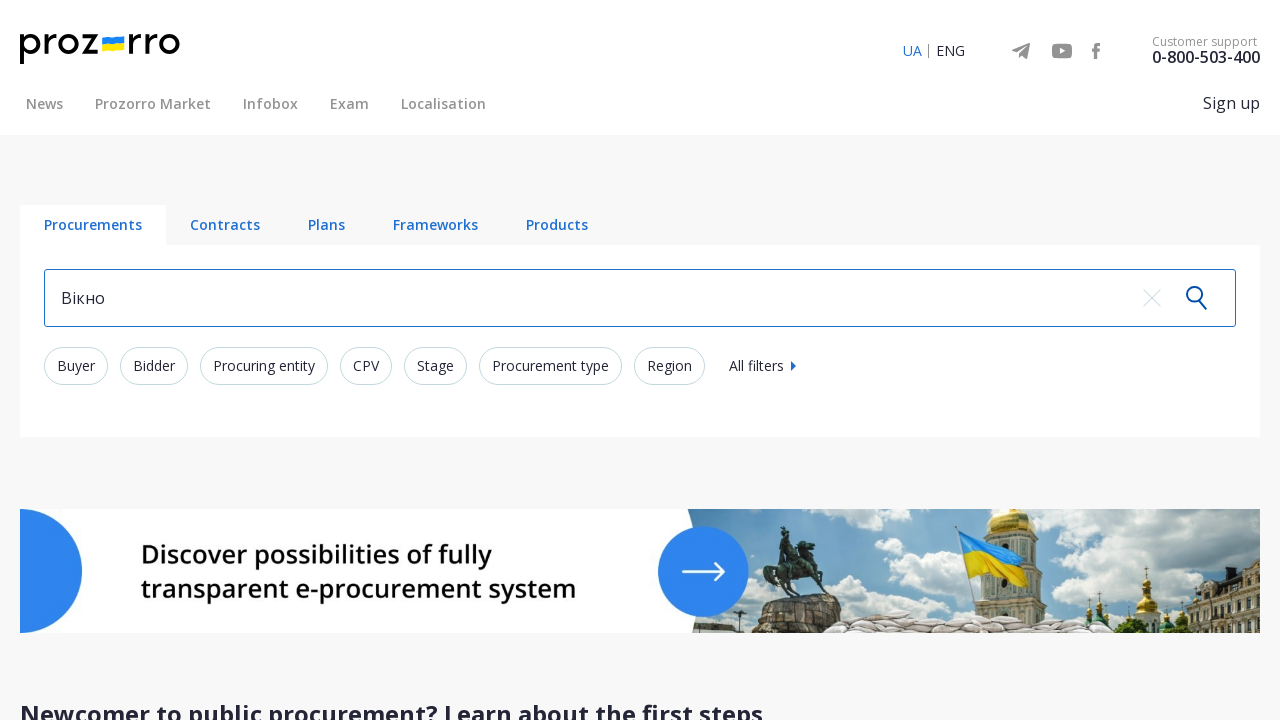

Search results loaded and displayed on Prozorro portal
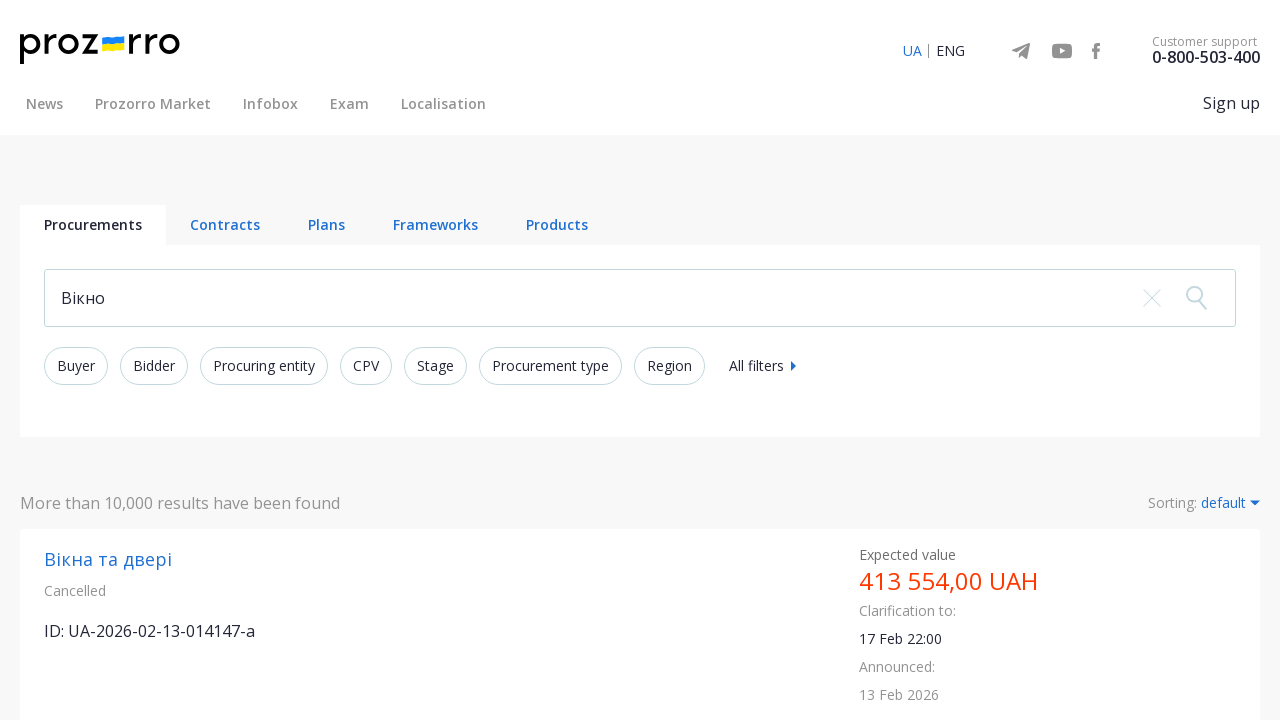

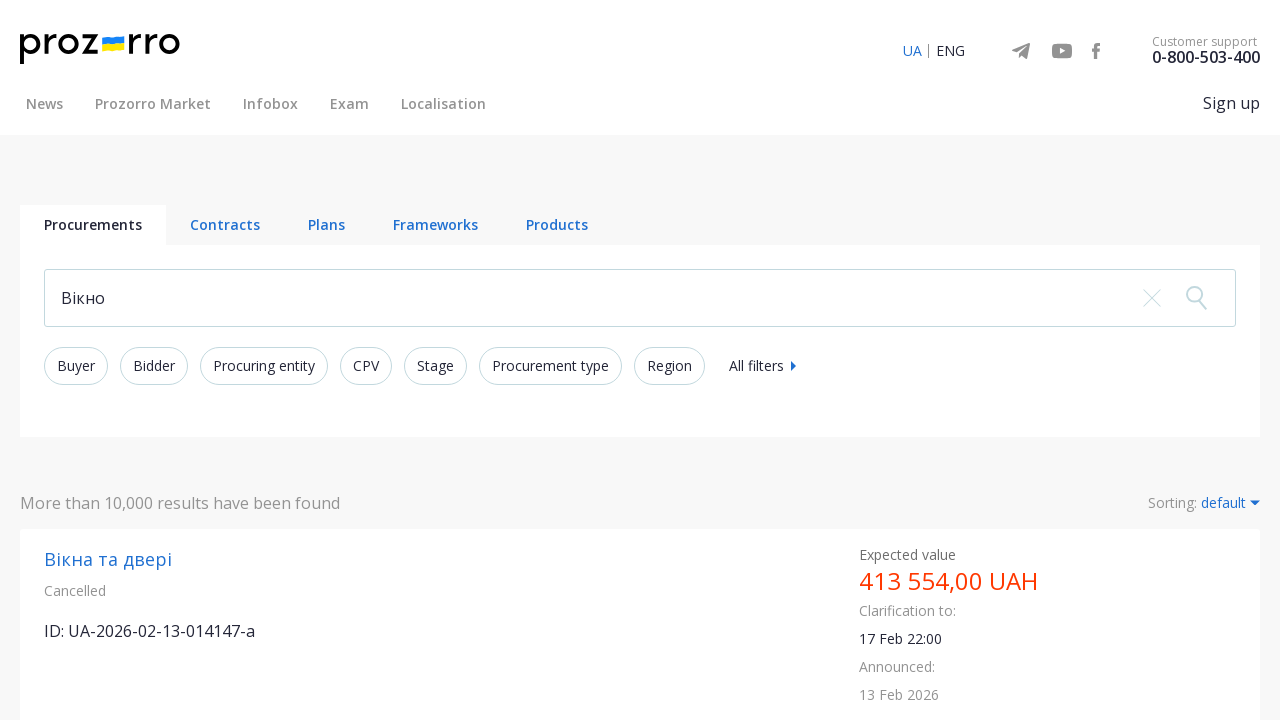